Tests drag and drop functionality by dragging element A to element B's position and verifying the elements swap places.

Starting URL: https://the-internet.herokuapp.com/drag_and_drop

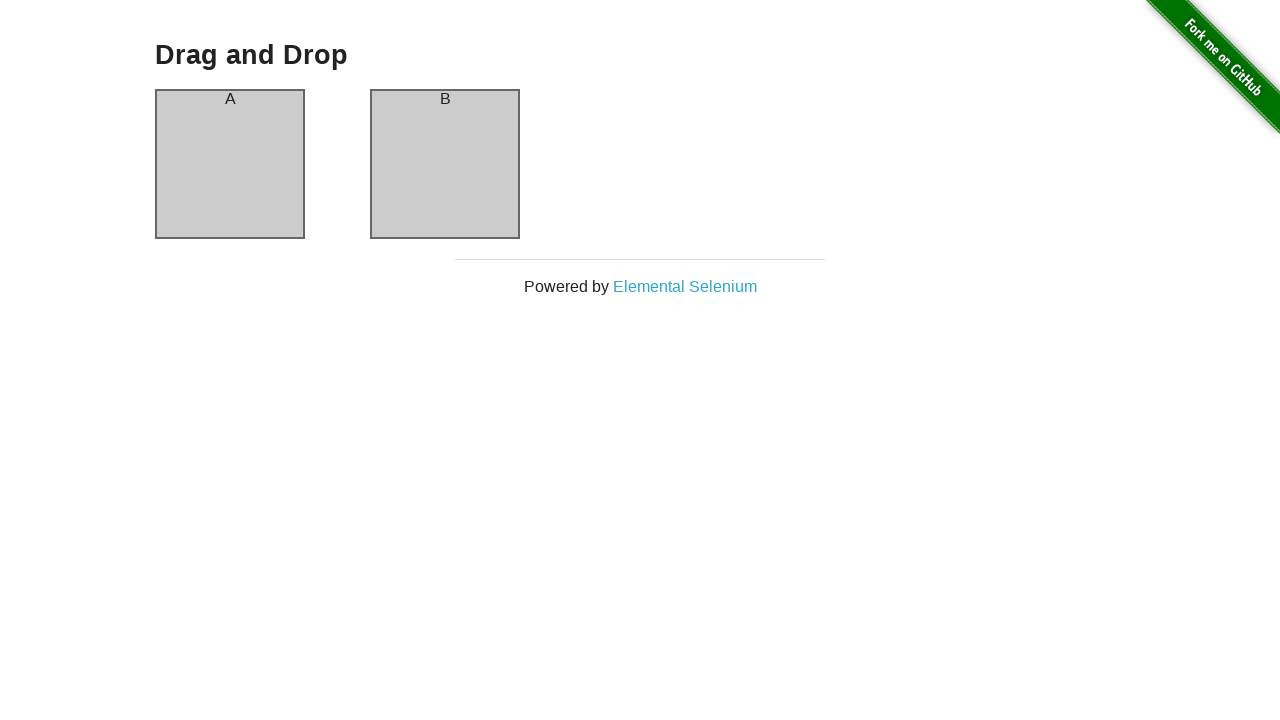

Located page header element
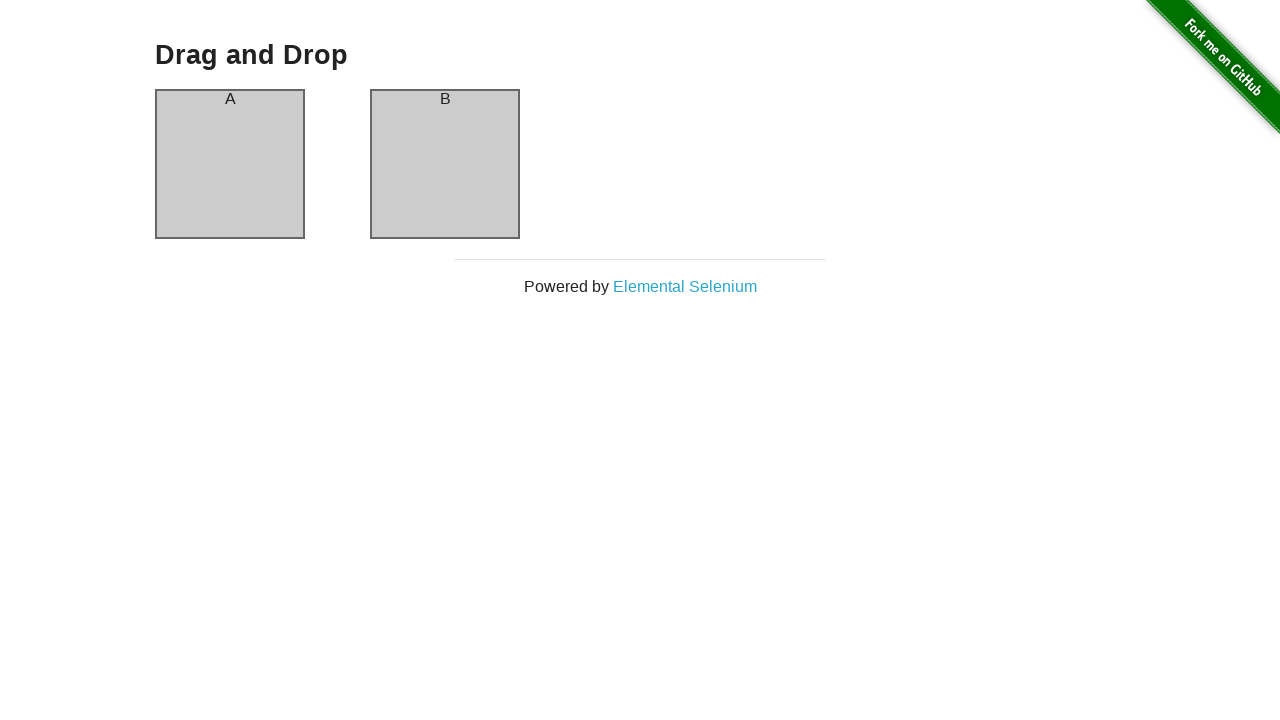

Verified page header is 'Drag and Drop'
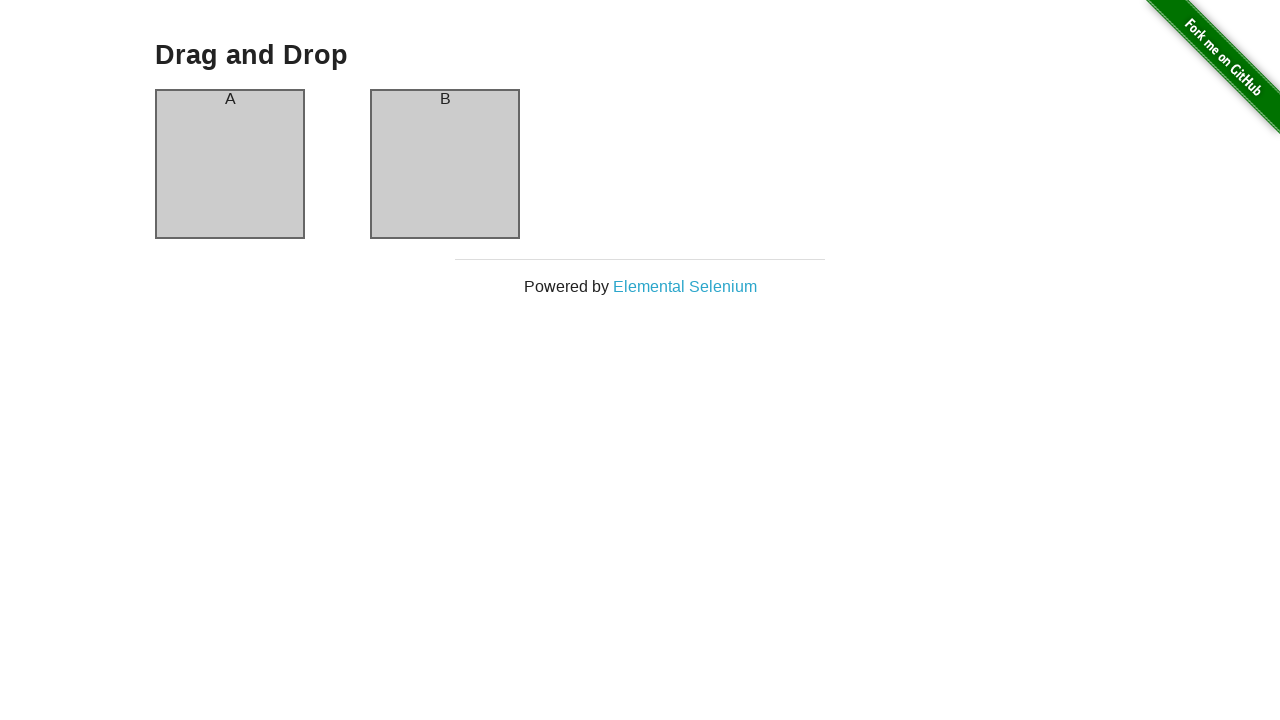

Located element A (column-a)
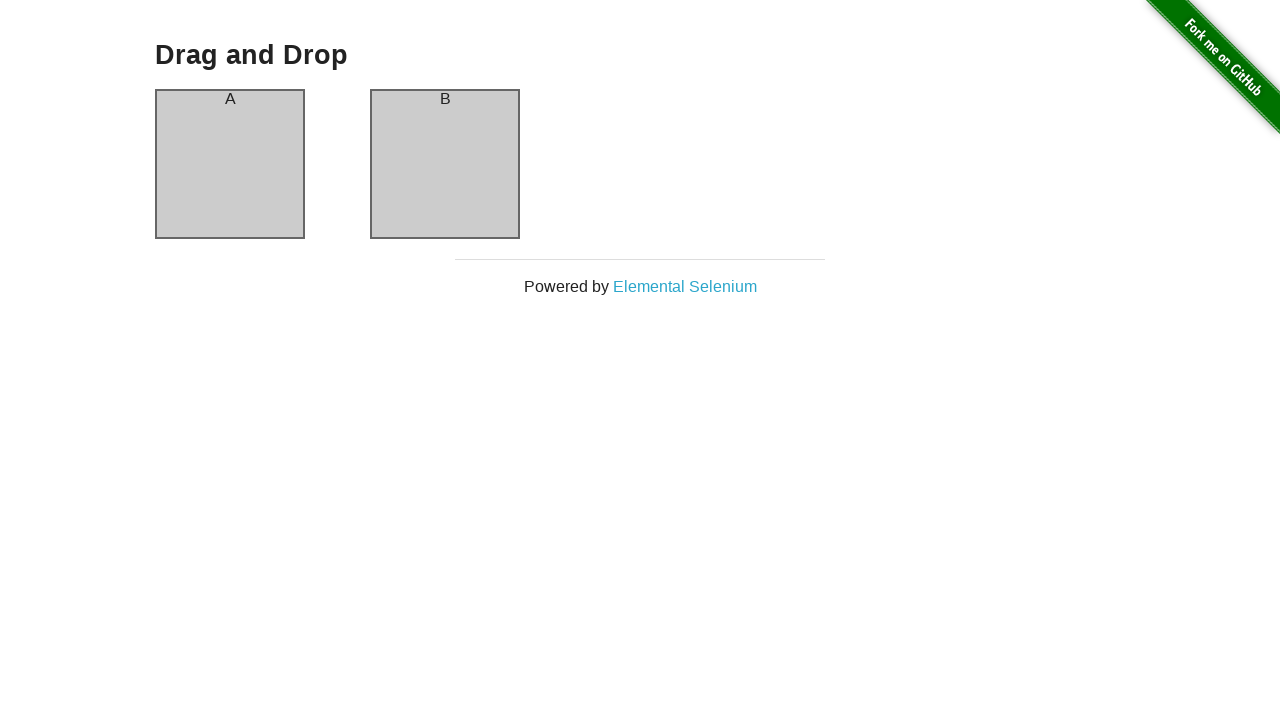

Located element B (column-b)
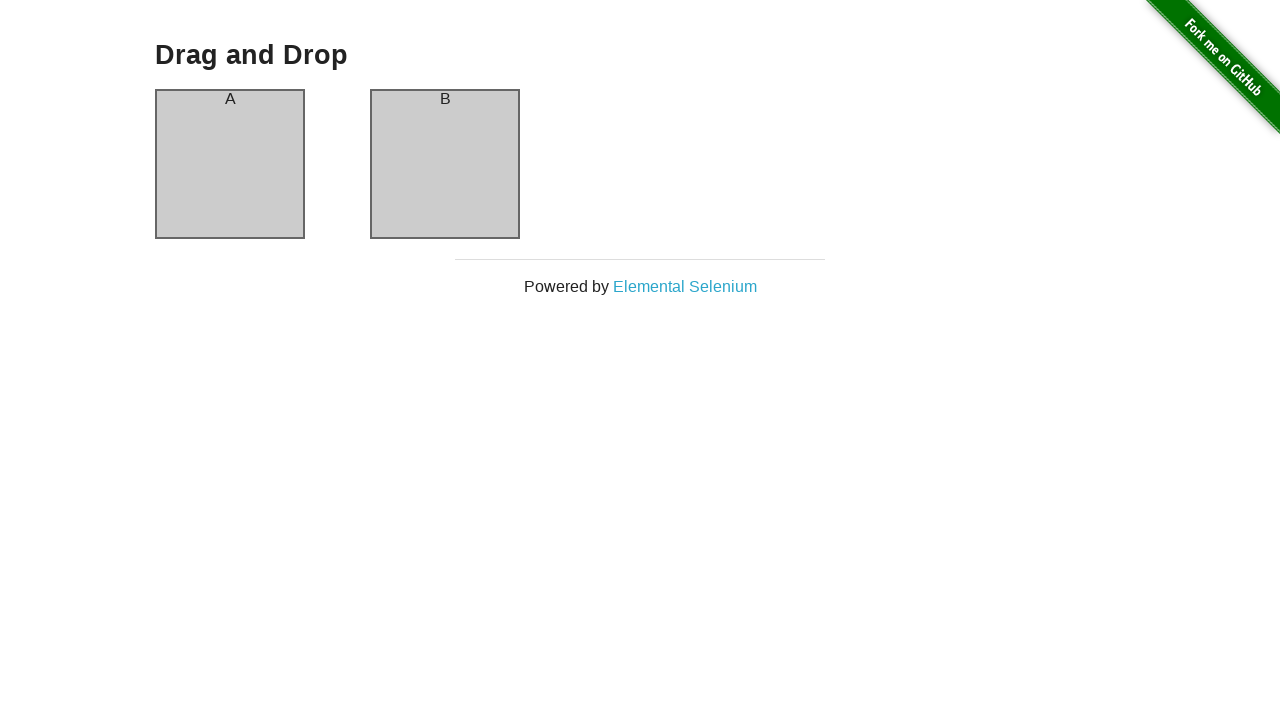

Verified element A initially contains text 'A'
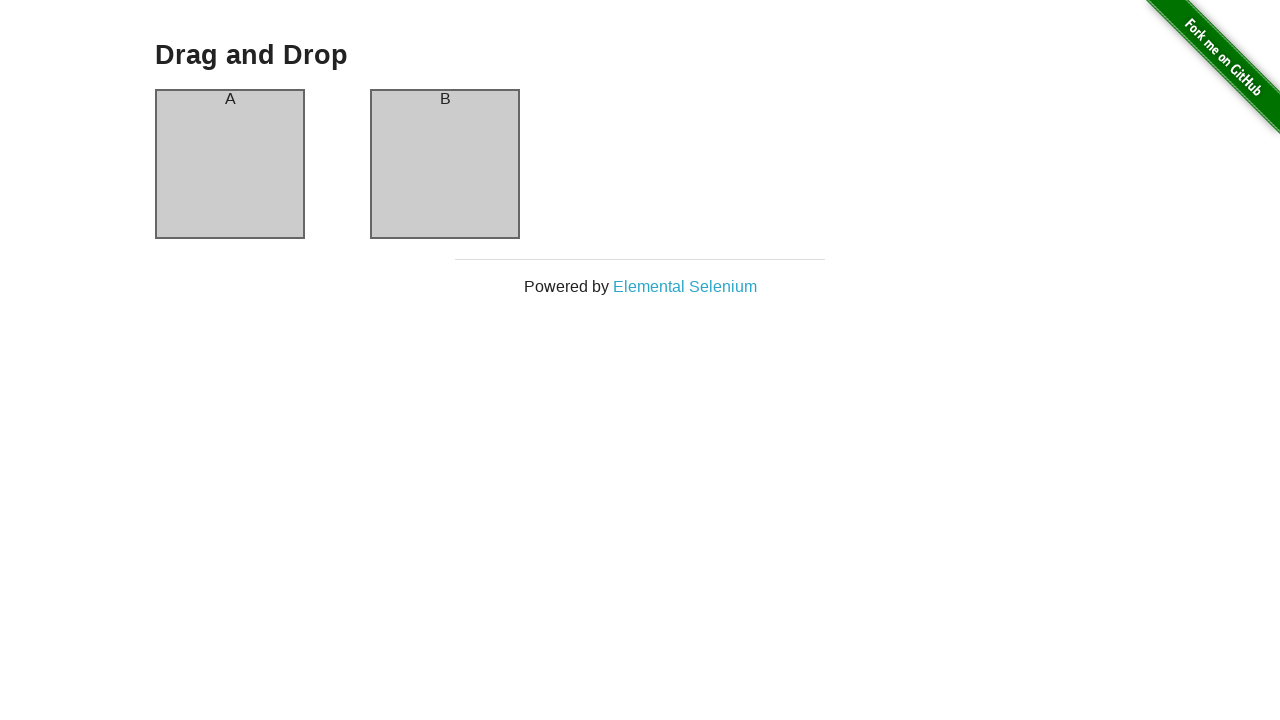

Verified element B initially contains text 'B'
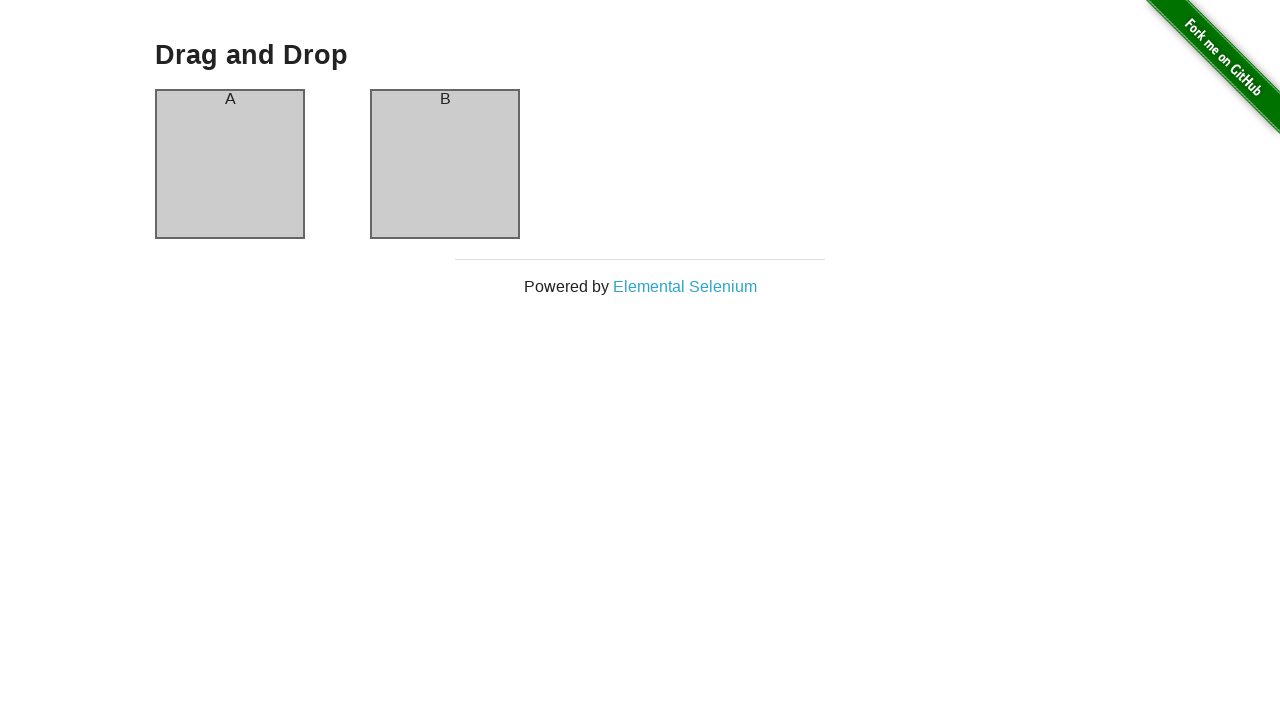

Dragged element A to element B's position at (445, 164)
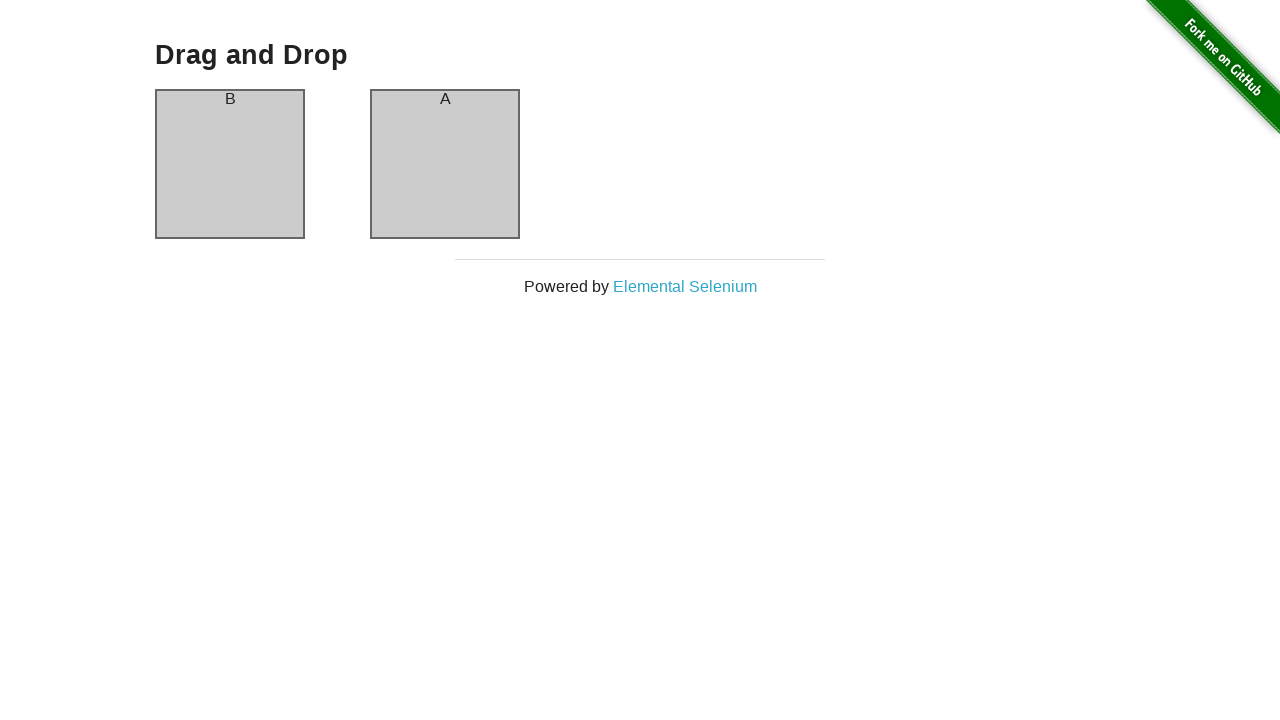

Located element A after drag and drop
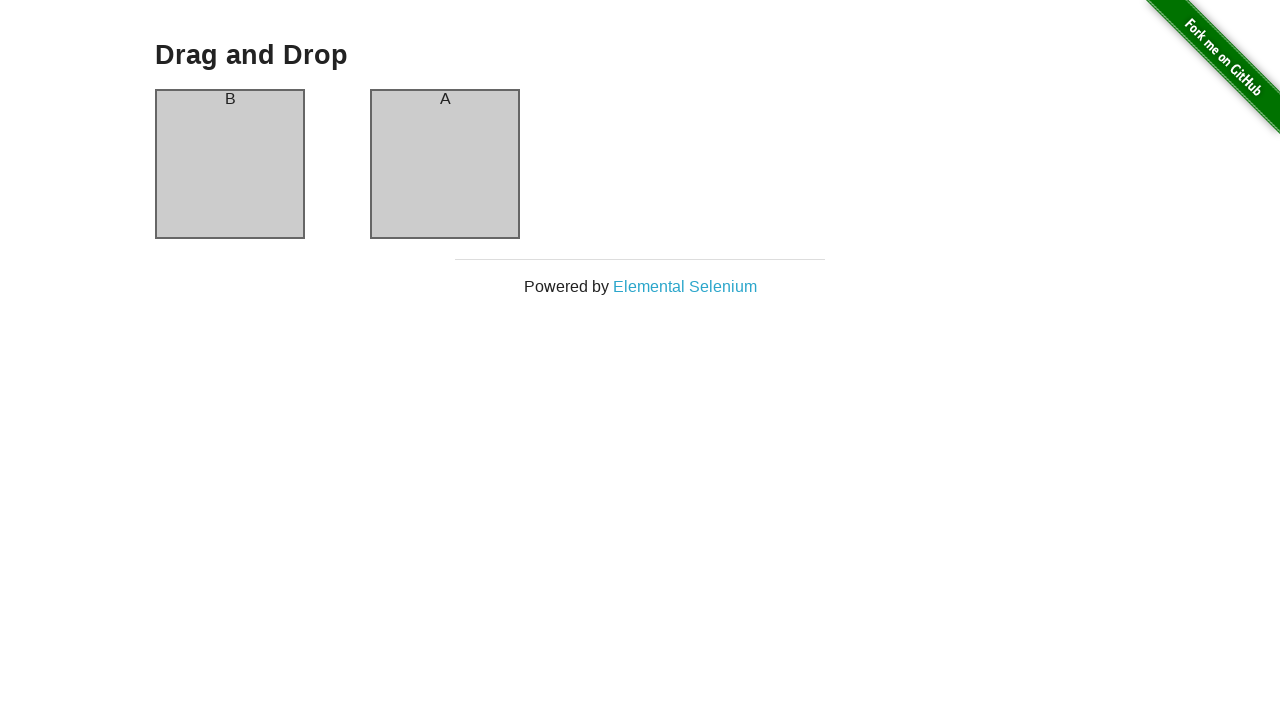

Verified element A now contains text 'B' after swap
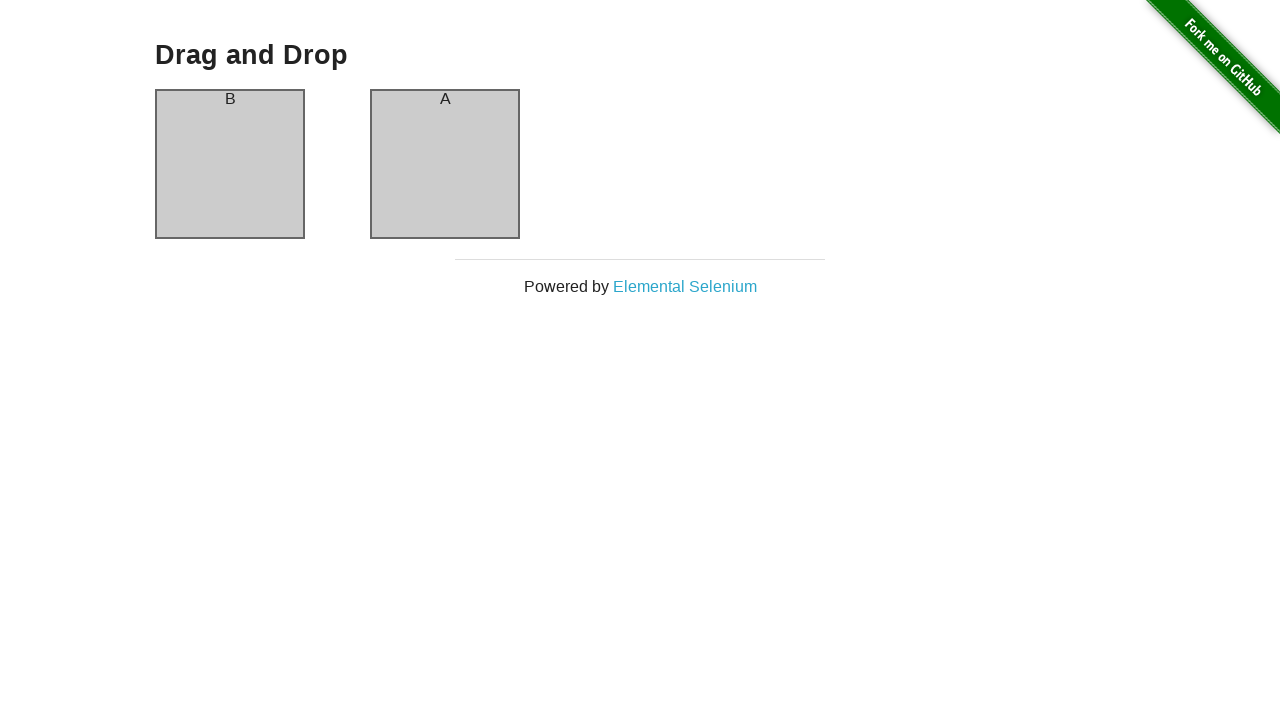

Verified element A remains enabled after drag and drop
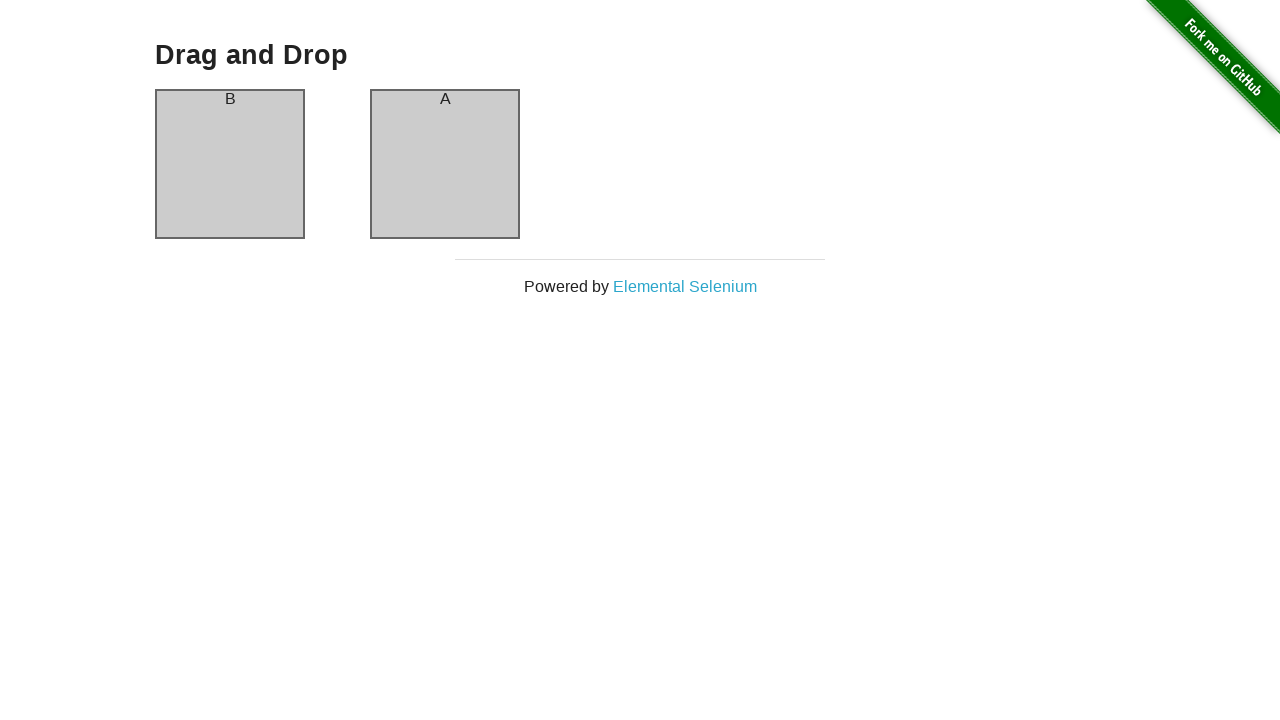

Verified element B remains enabled after drag and drop
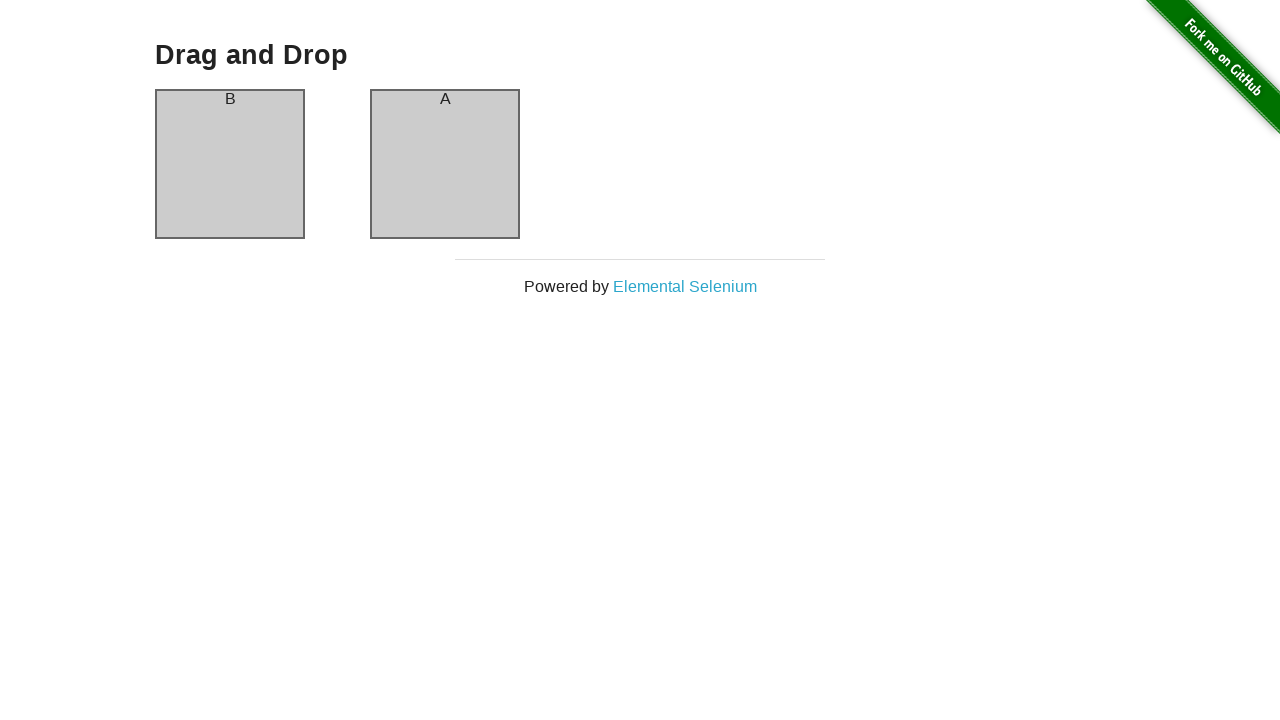

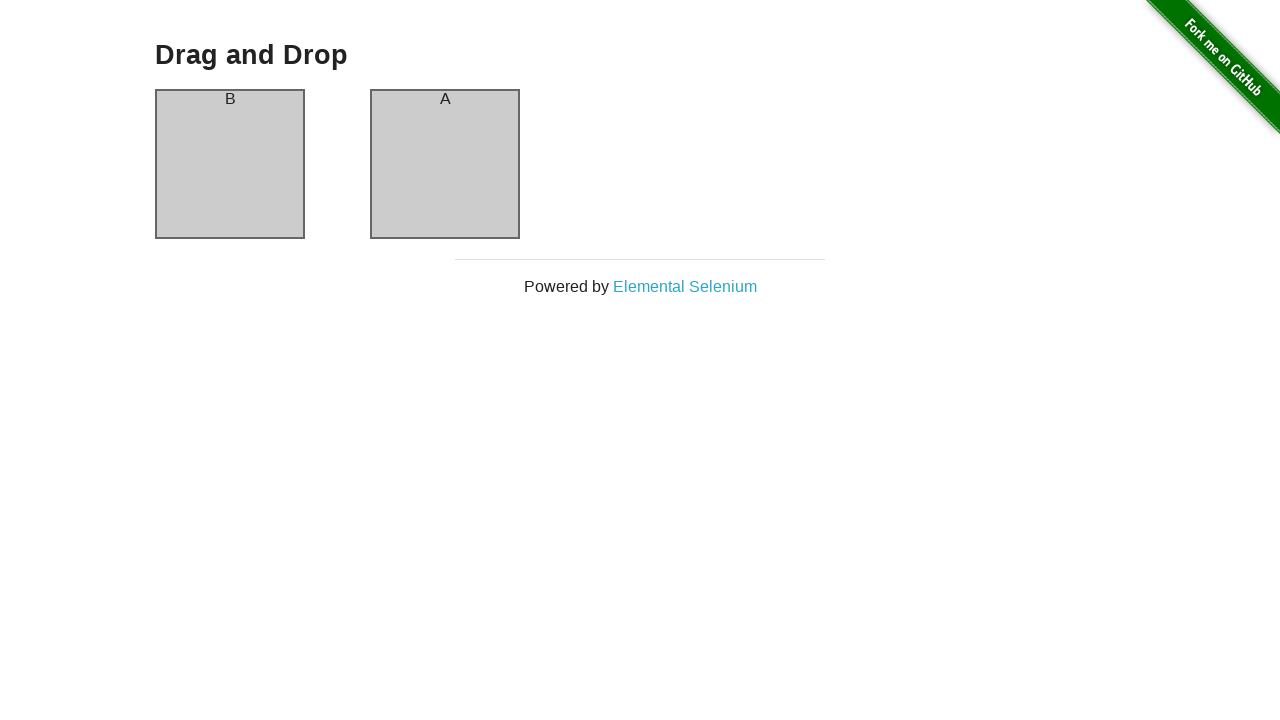